Navigates to a page with many elements and highlights a specific element by adding a red dashed border using JavaScript execution, then waits and reverts the styling.

Starting URL: http://the-internet.herokuapp.com/large

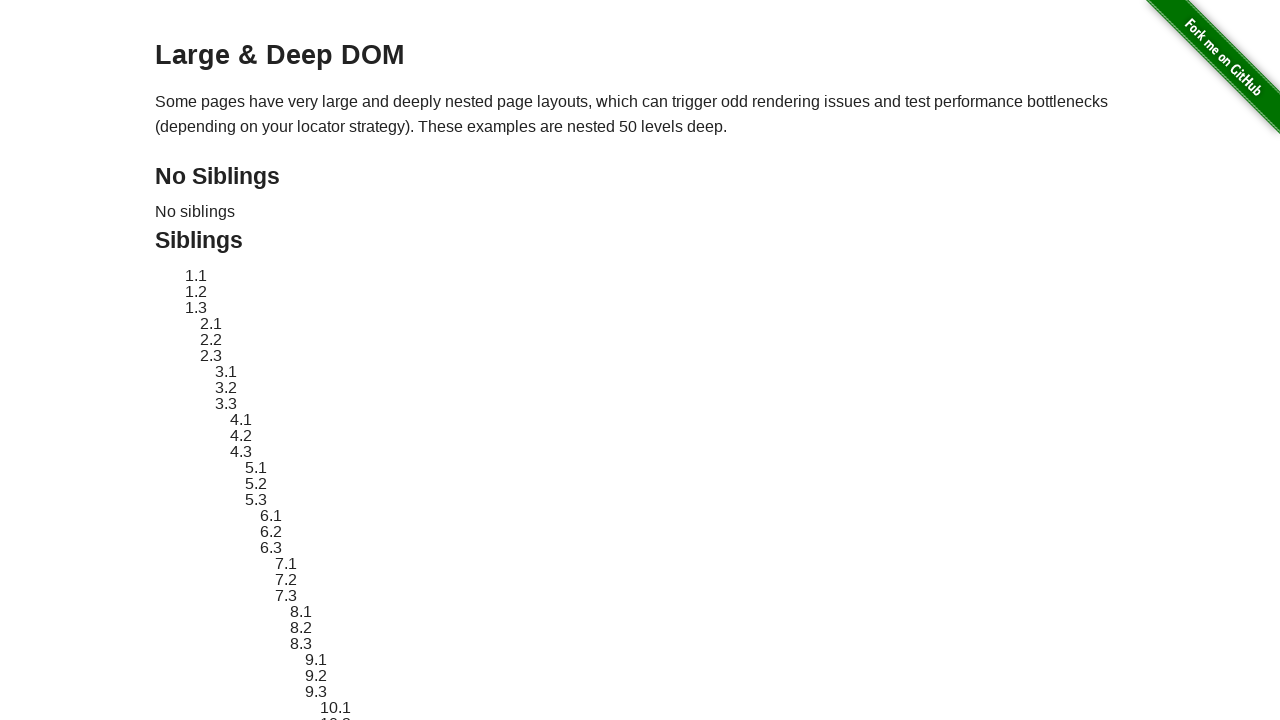

Navigated to the-internet.herokuapp.com/large page with many elements
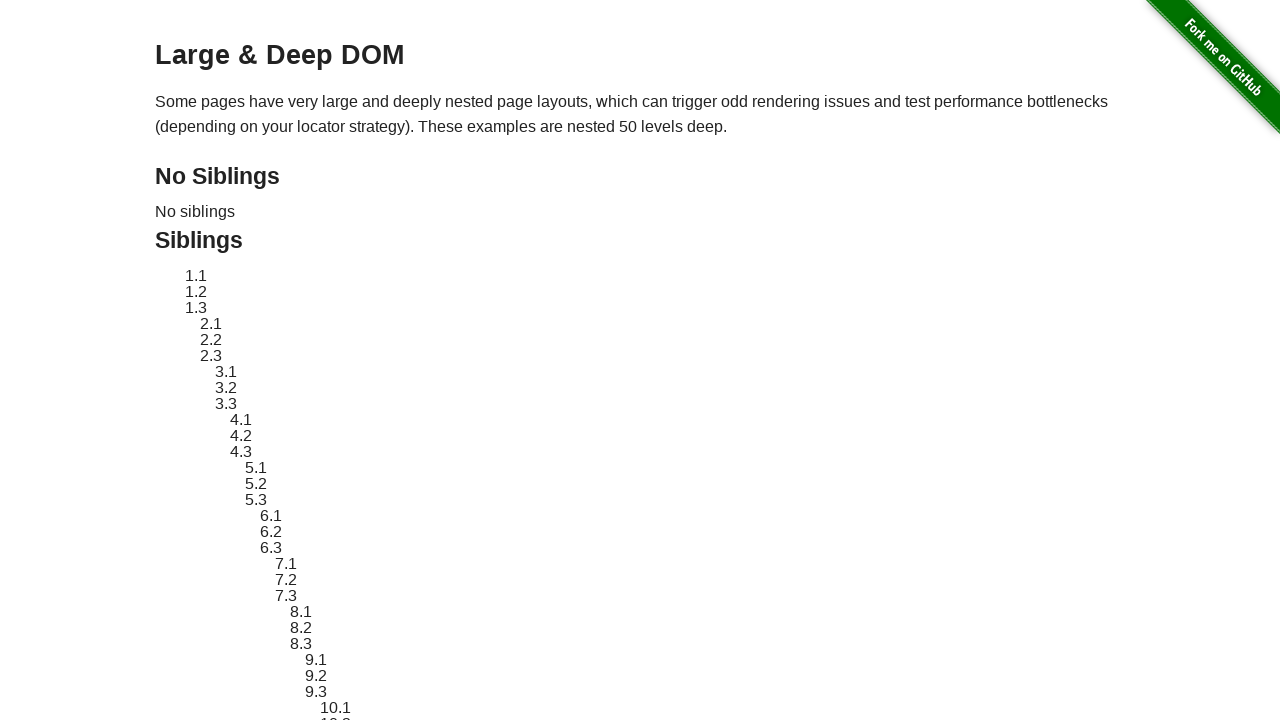

Located target element with ID 'sibling-2.3'
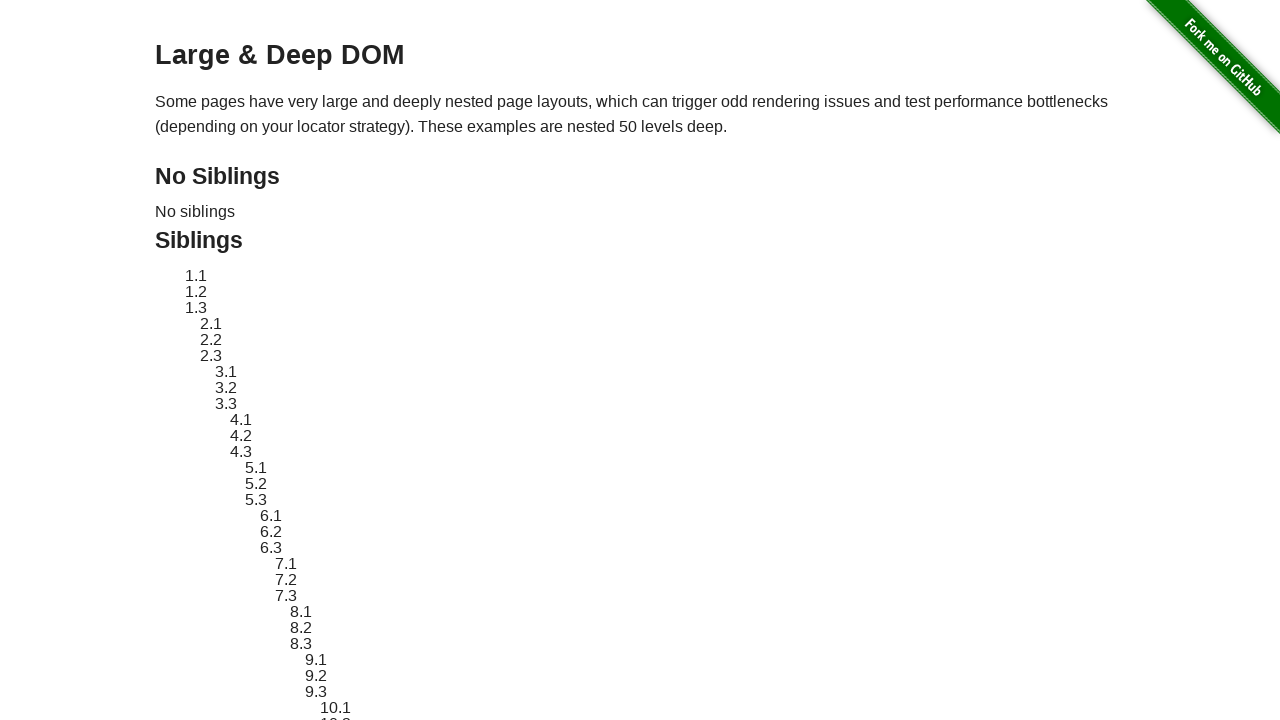

Stored original style attribute of target element
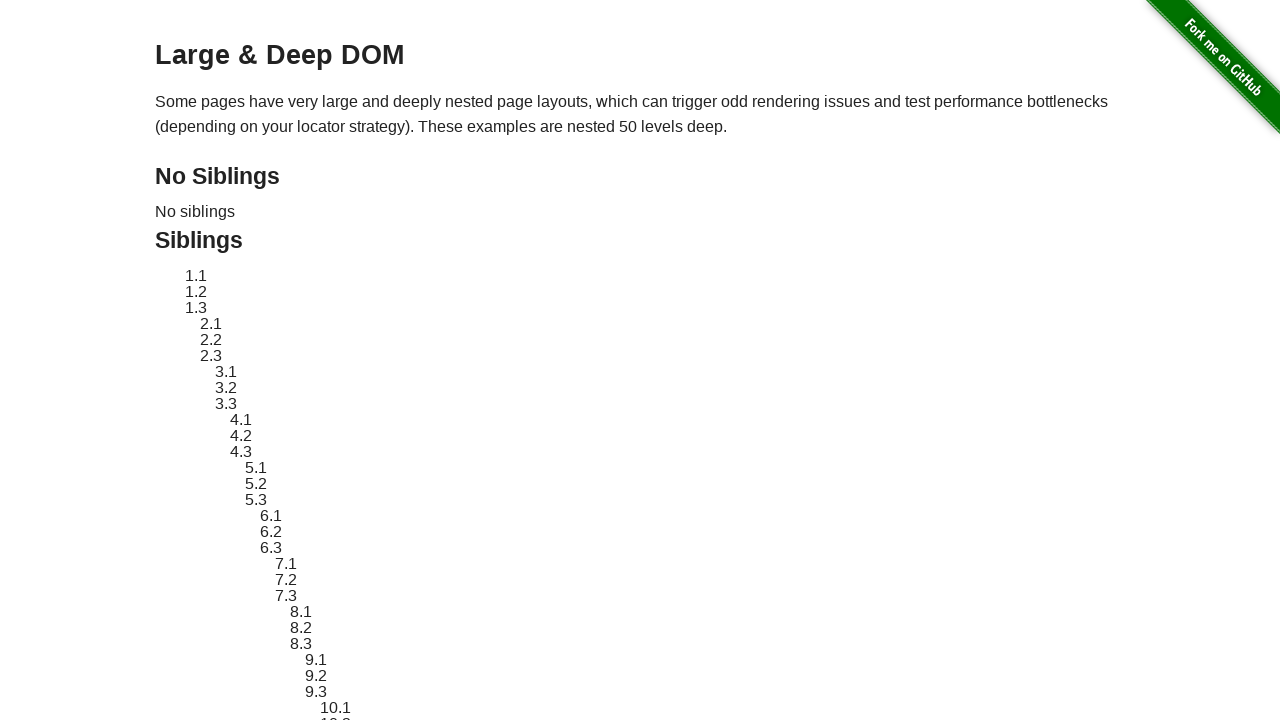

Applied red dashed border styling to target element
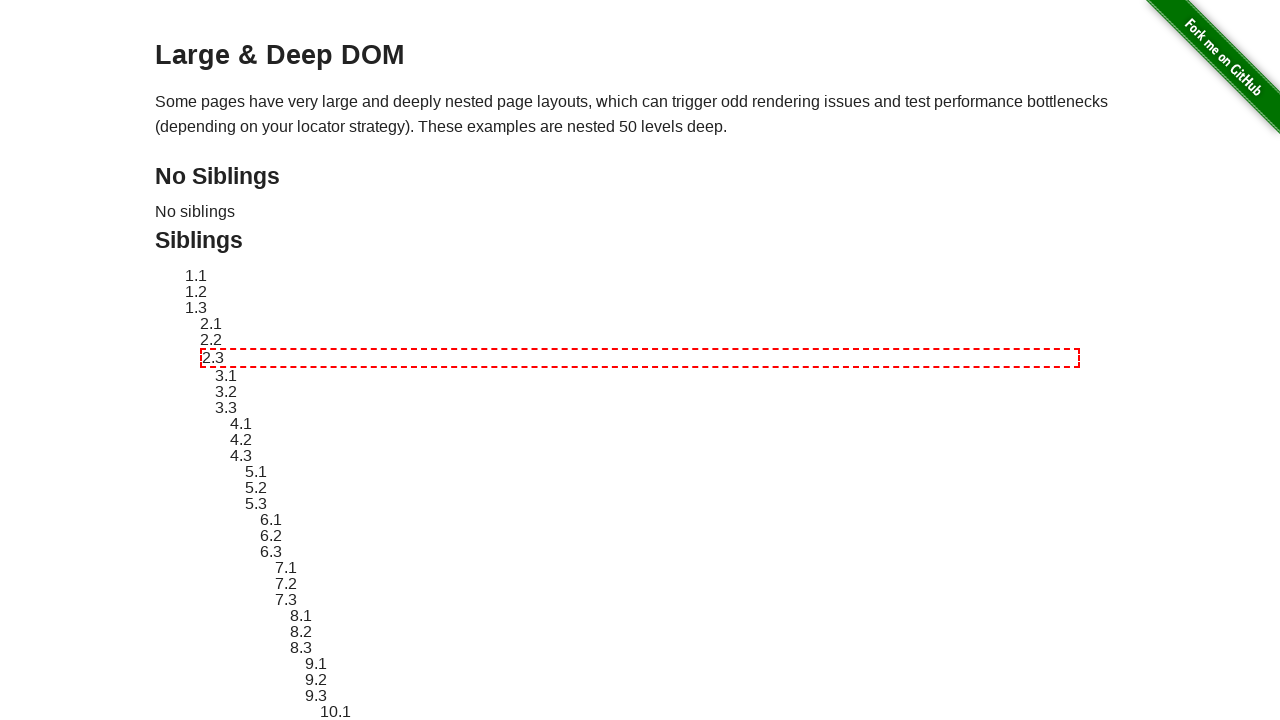

Waited 2 seconds to observe the highlight effect
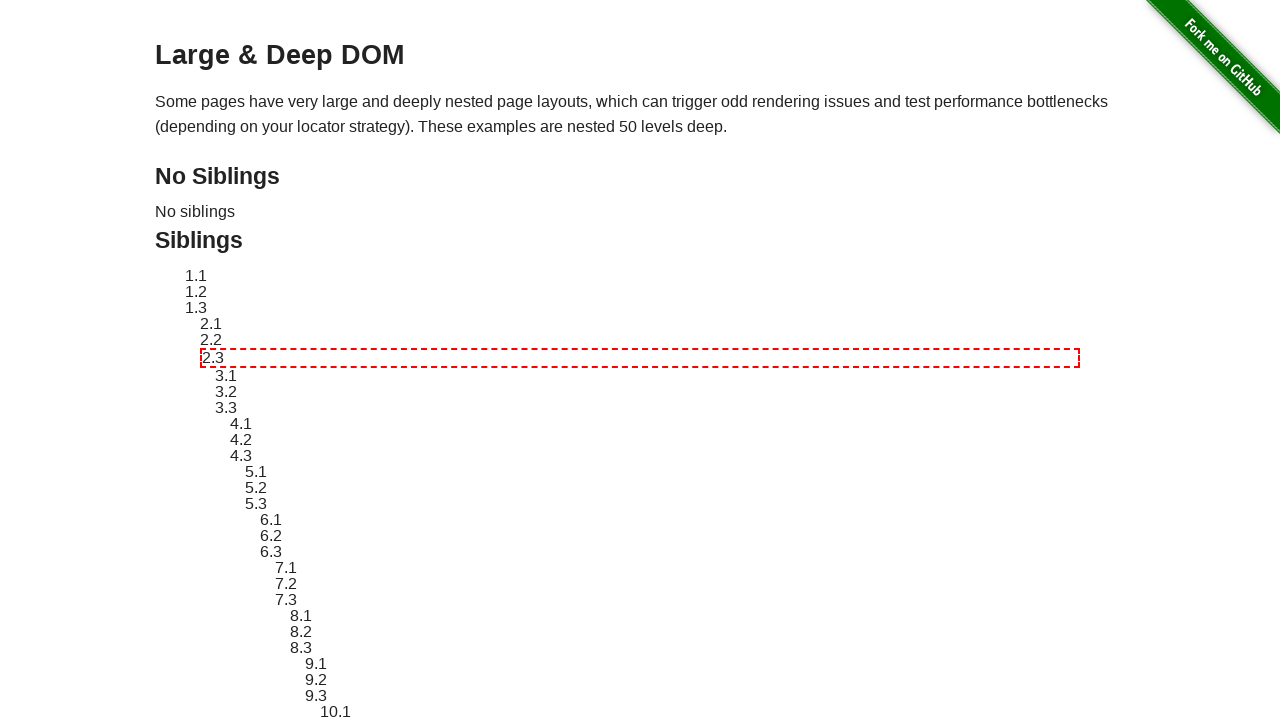

Reverted target element styling to original state
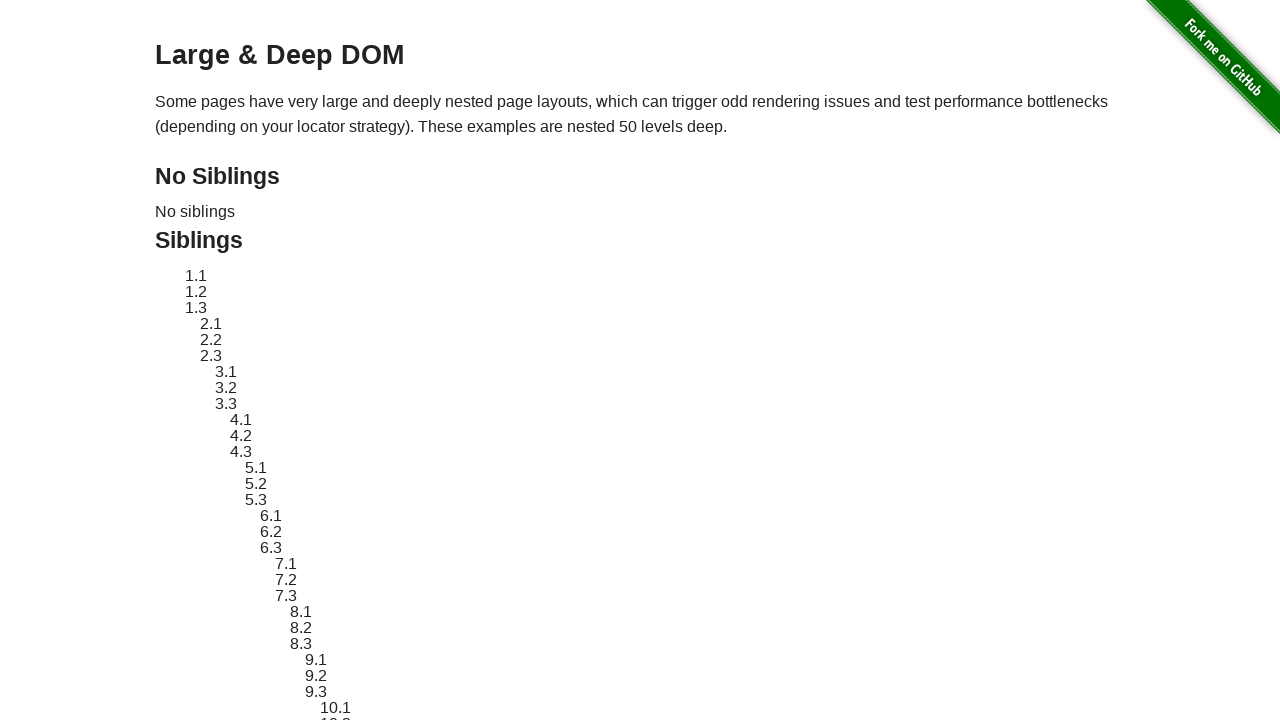

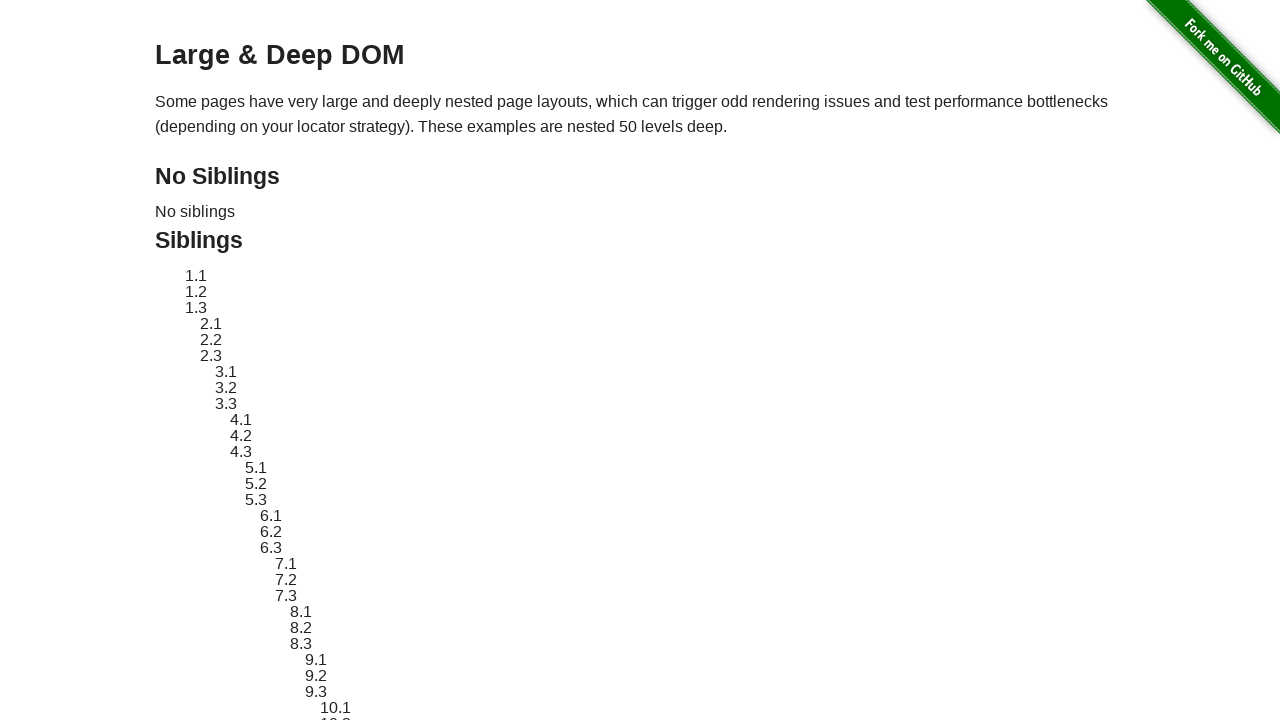